Tests alert handling by clicking a confirm button and accepting the browser alert

Starting URL: https://demoqa.com/

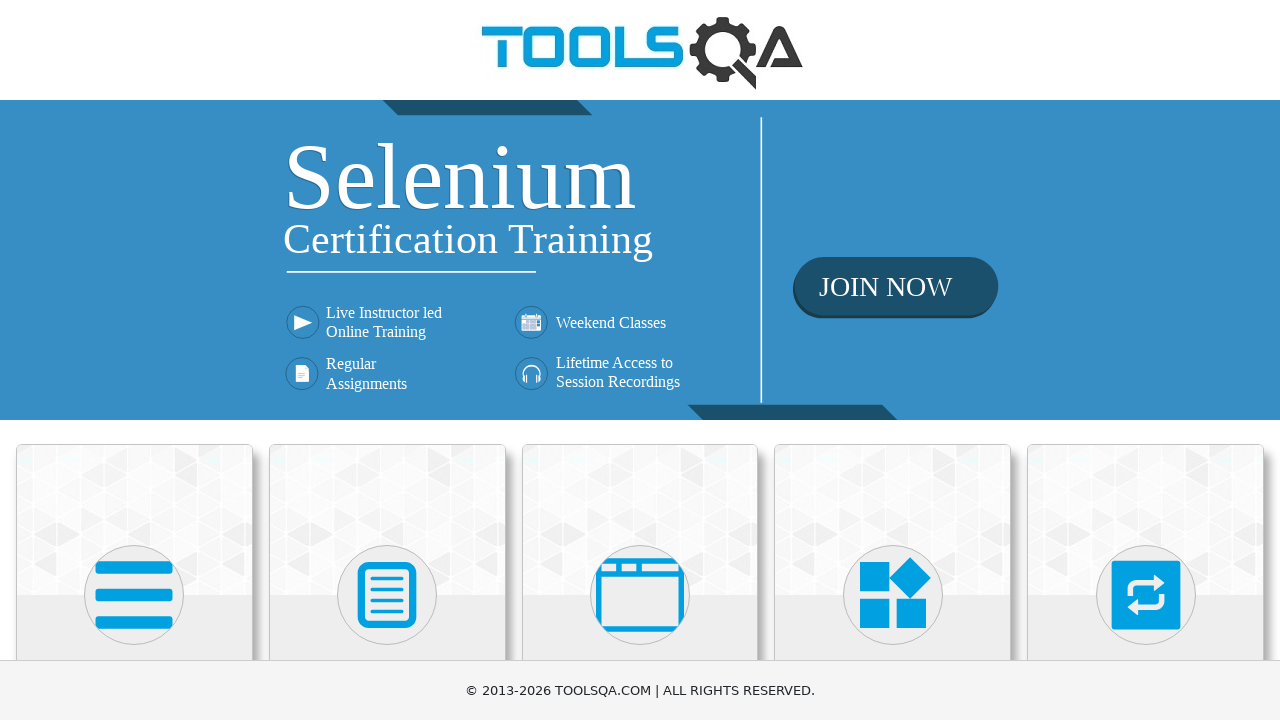

Clicked on Alerts, Frame & Windows card at (640, 360) on xpath=//h5[text()='Alerts, Frame & Windows']
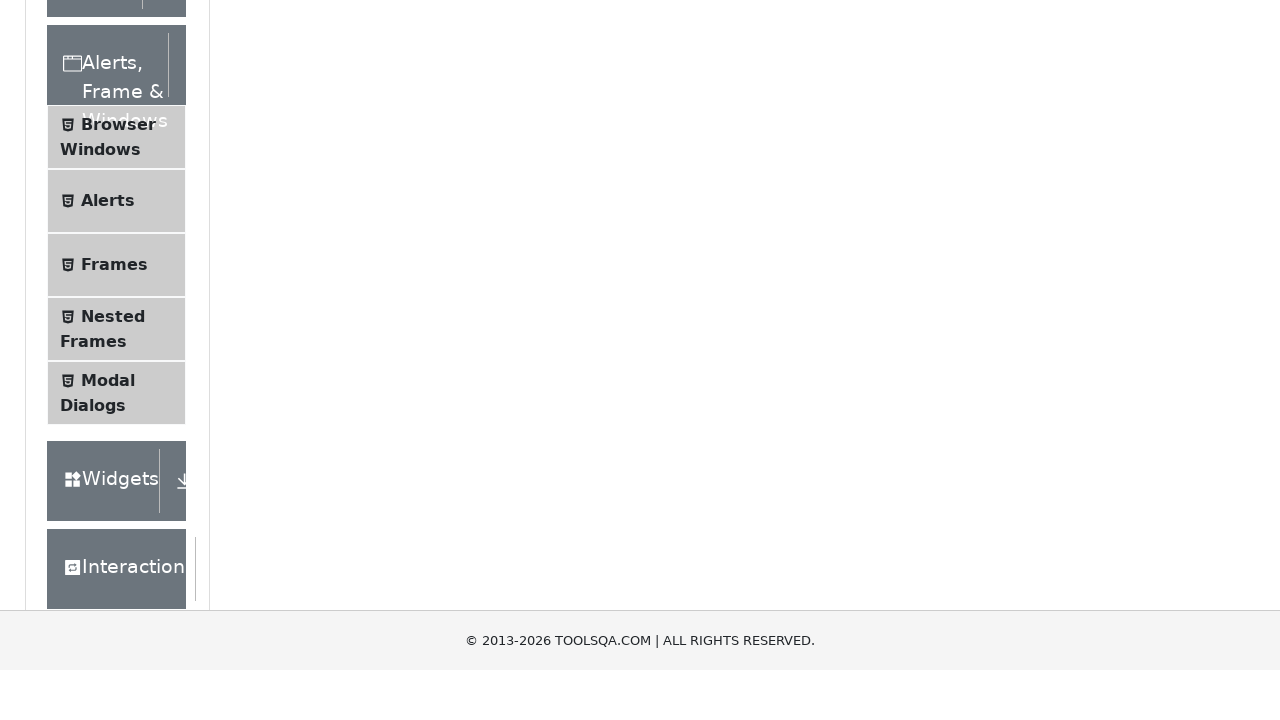

Clicked on Alerts menu item at (116, 501) on (//li[@id='item-1'])[2]
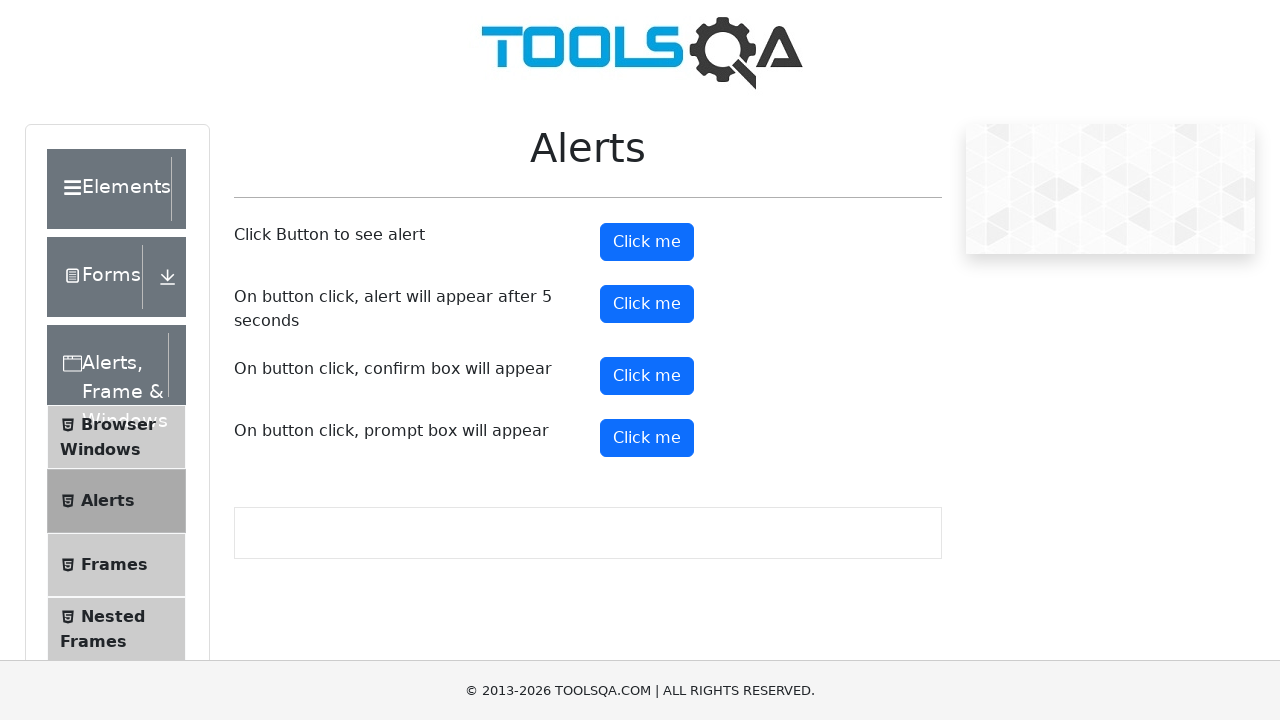

Set up alert handler to automatically accept dialogs
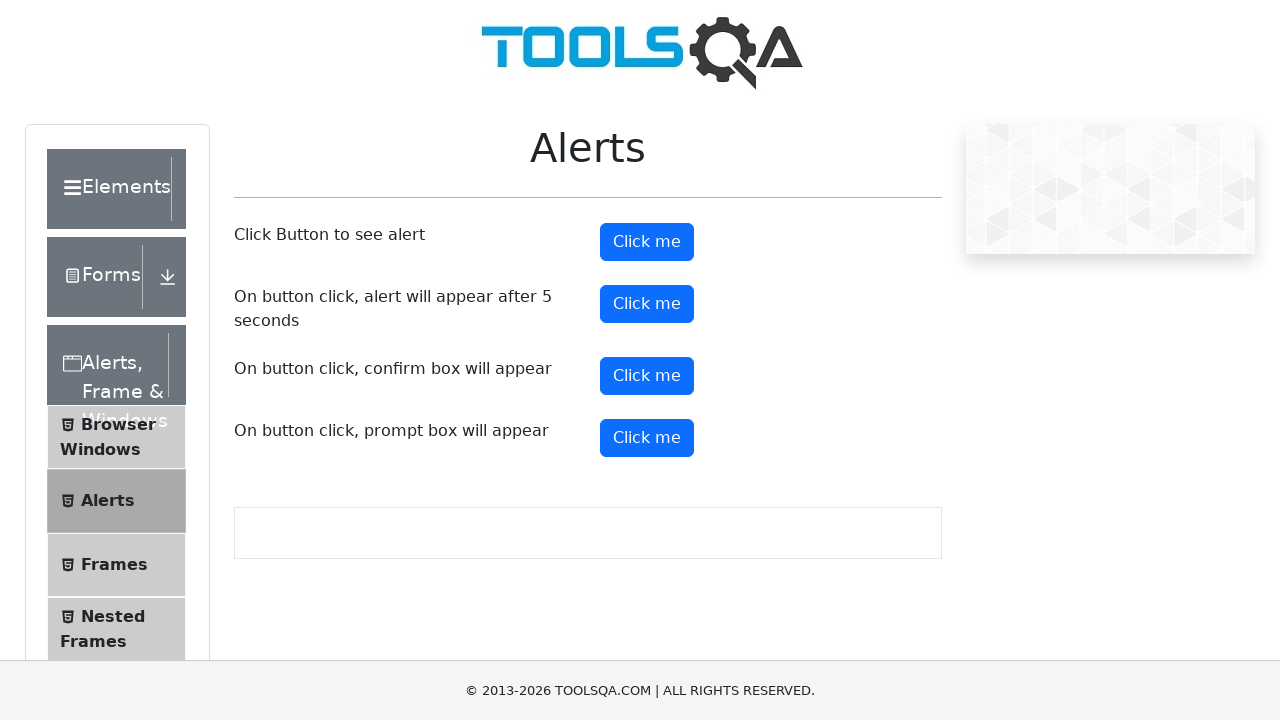

Clicked confirm button to trigger alert at (647, 376) on #confirmButton
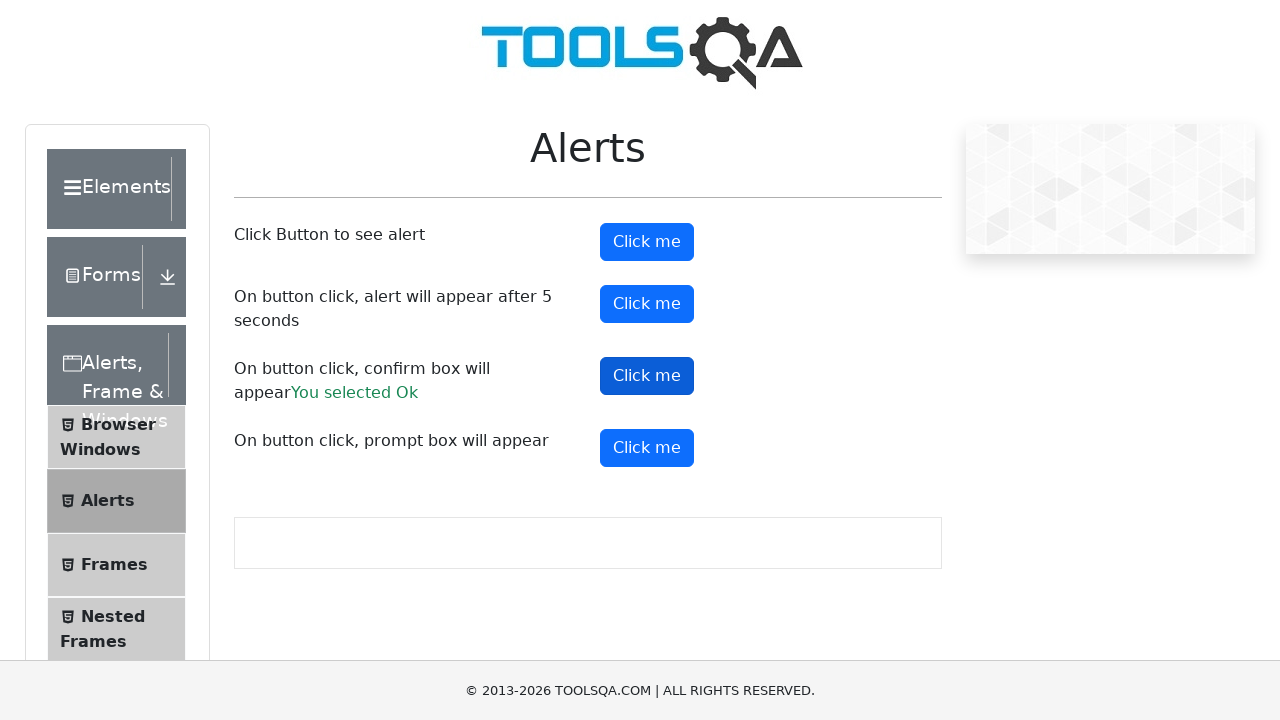

Alert result text appeared on page
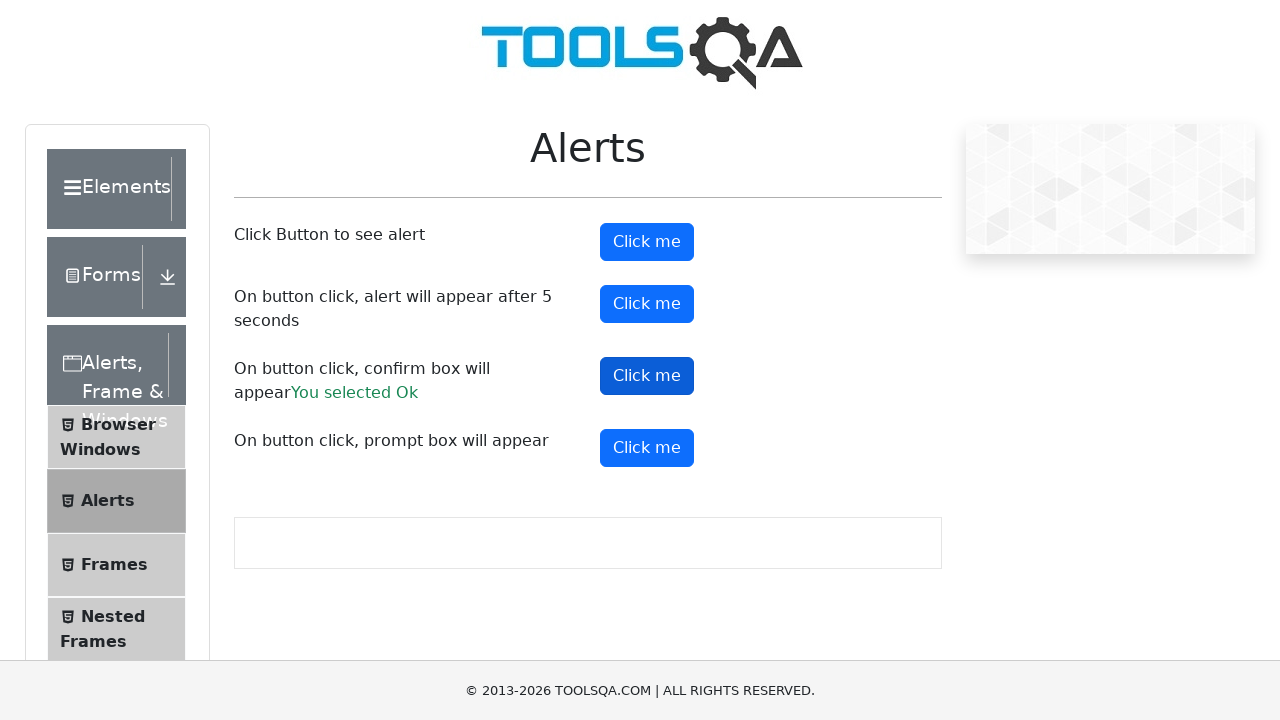

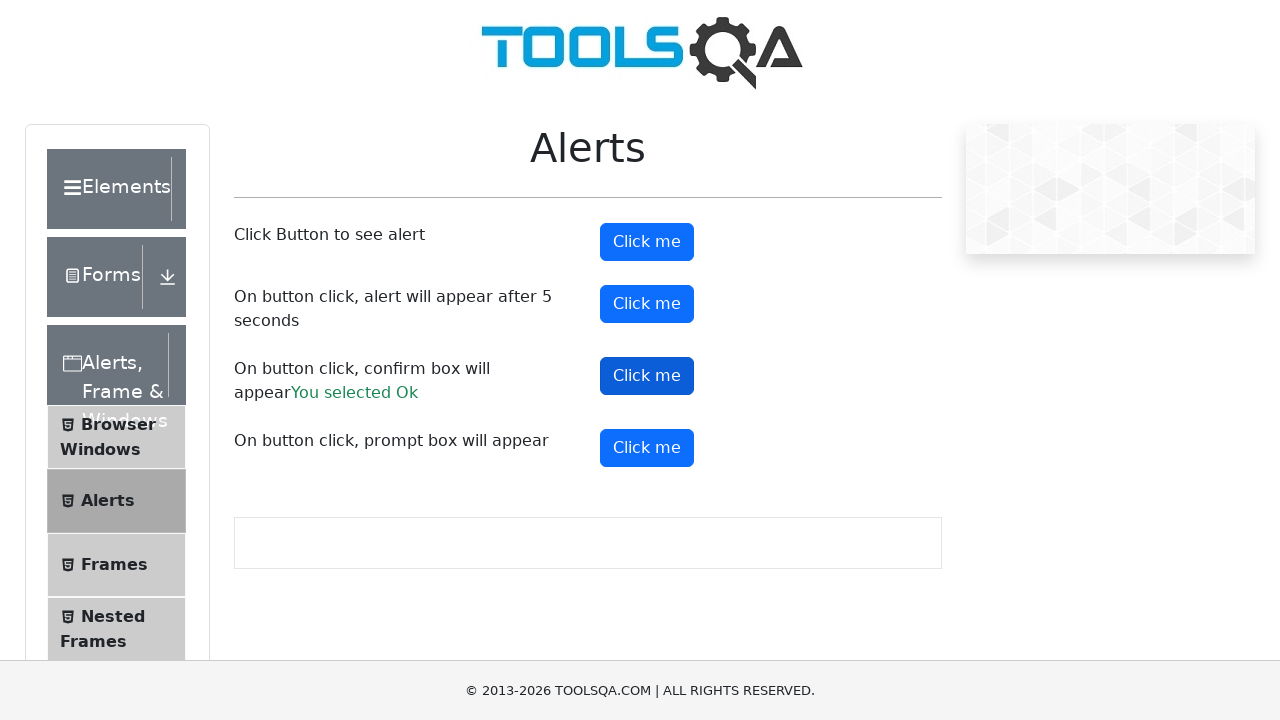